Tests JavaScript alert handling by clicking a button that triggers a JS alert and accepting it

Starting URL: https://the-internet.herokuapp.com/javascript_alerts

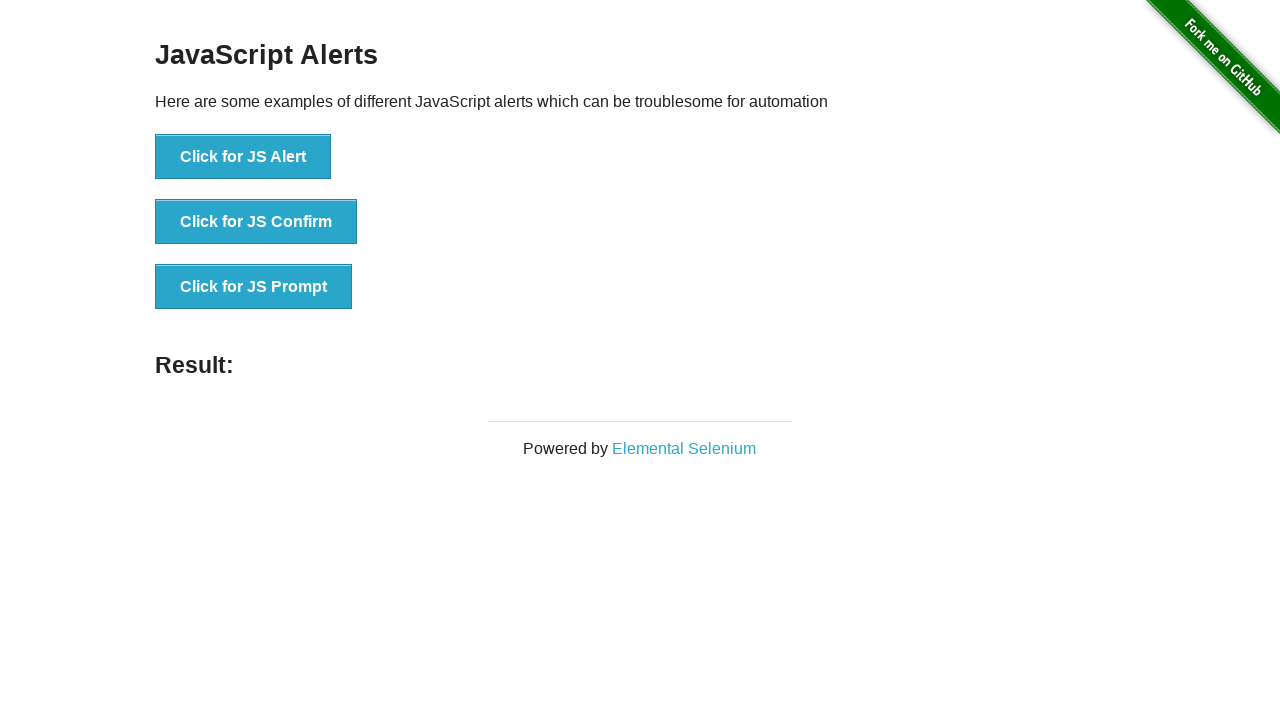

Clicked the JS Alert button to trigger JavaScript alert at (243, 157) on xpath=//button[@onclick='jsAlert()']
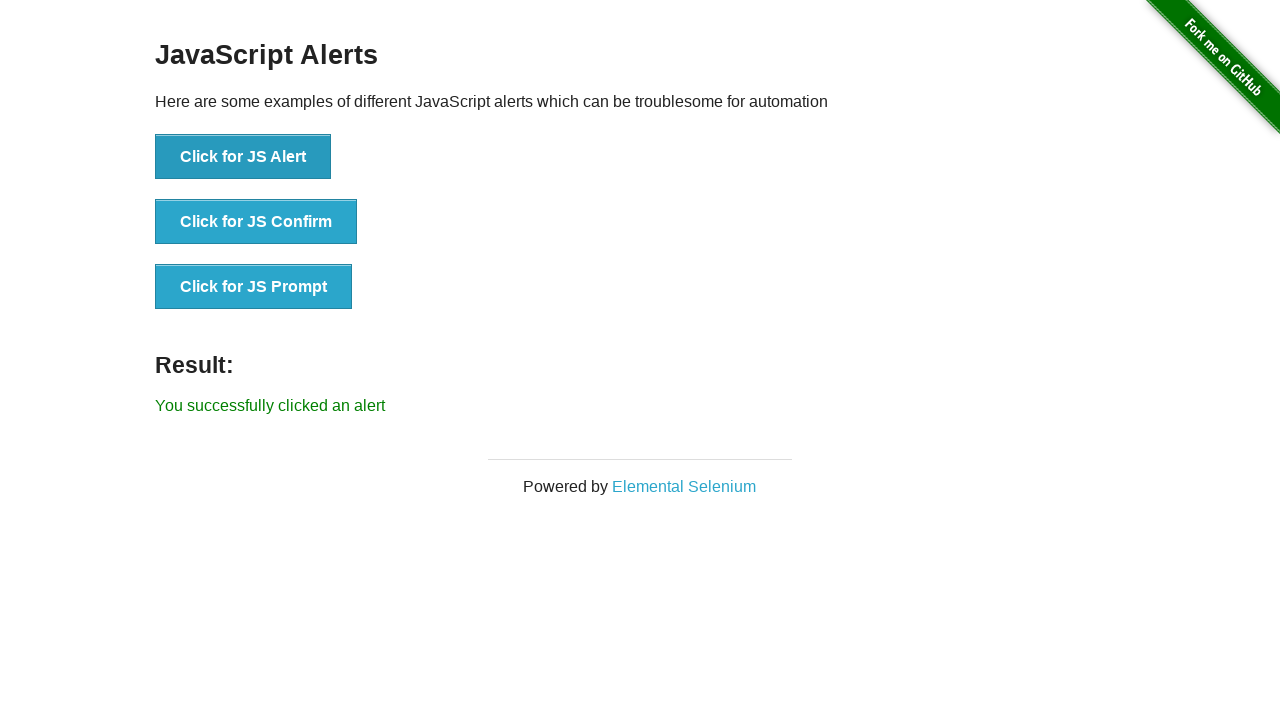

Set up dialog handler to accept JavaScript alerts
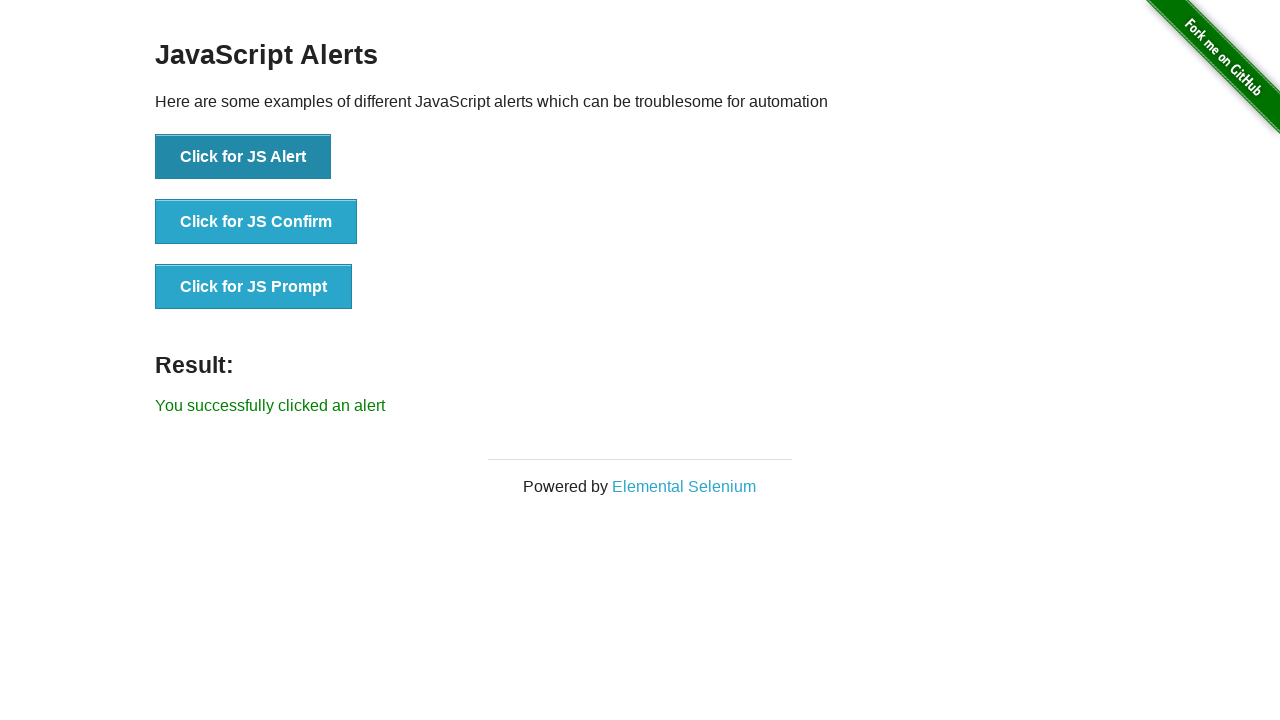

Waited for result message to appear after accepting alert
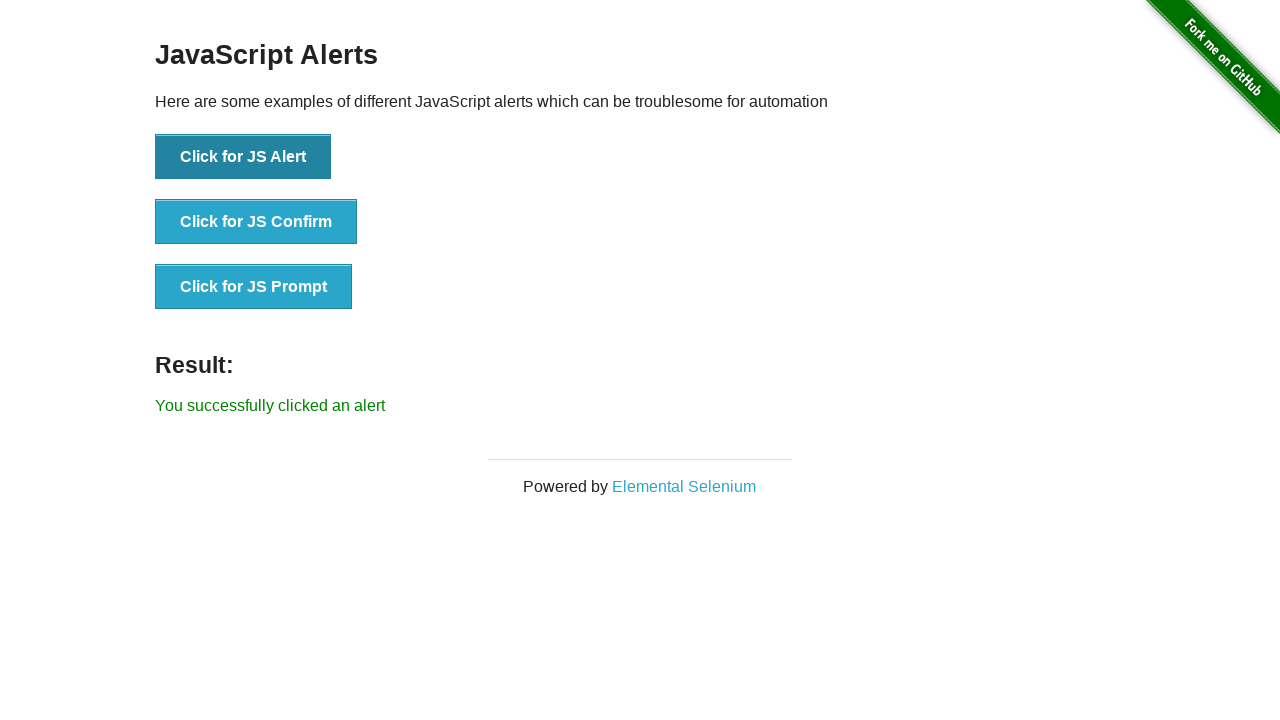

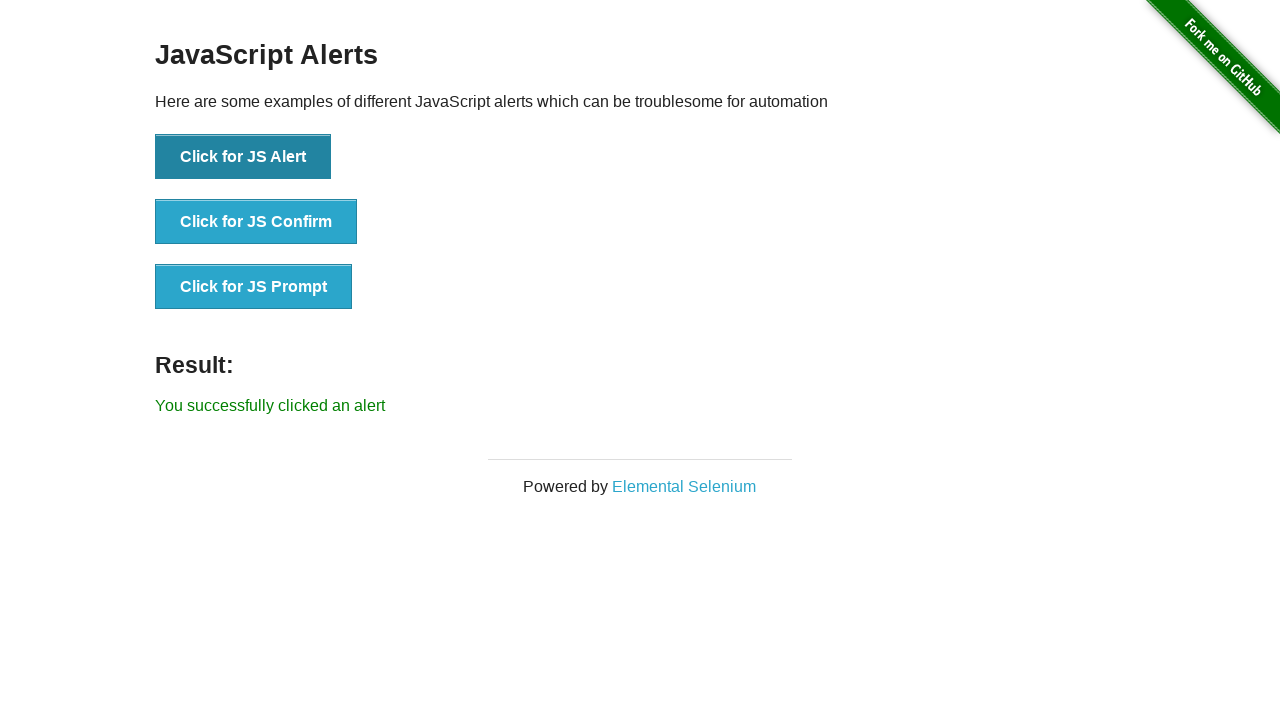